Tests jQuery UI interactions by navigating to the Selectable demo, hovering over items, then navigating to Tooltip demo and interacting with tooltip elements using keyboard actions.

Starting URL: https://jqueryui.com/

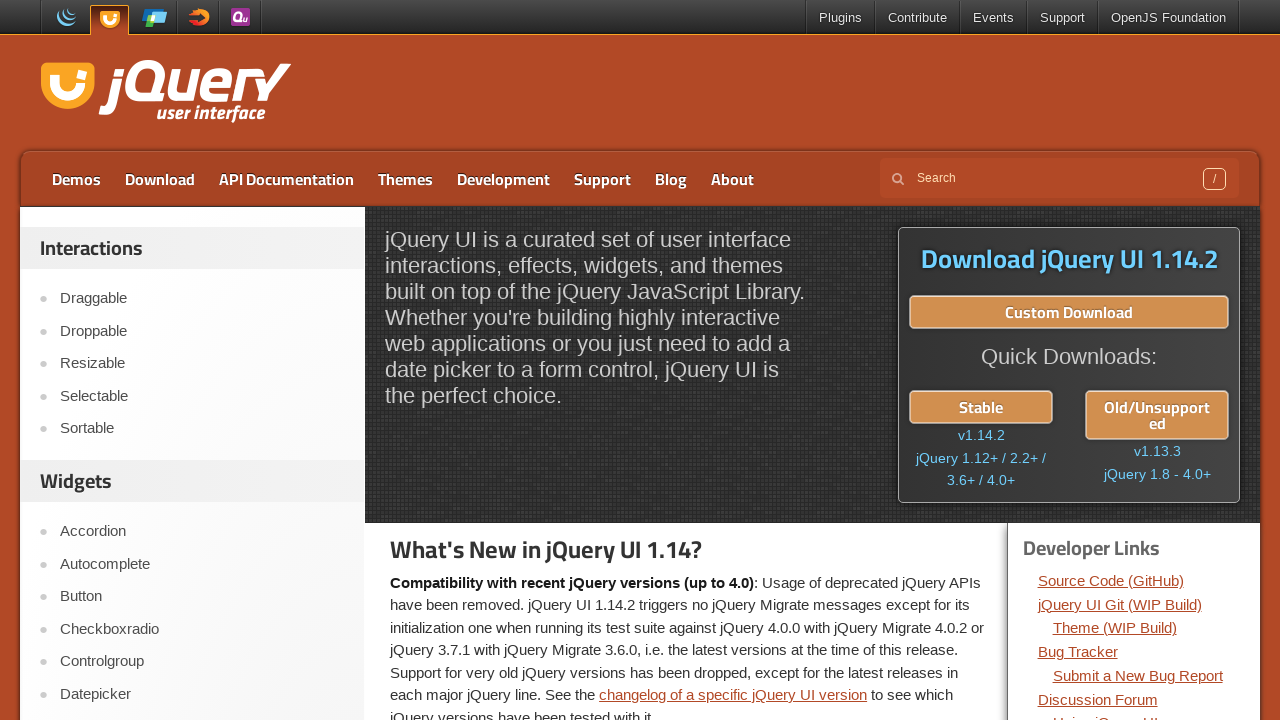

Clicked on Selectable menu item at (202, 396) on xpath=//li/a[.='Selectable']
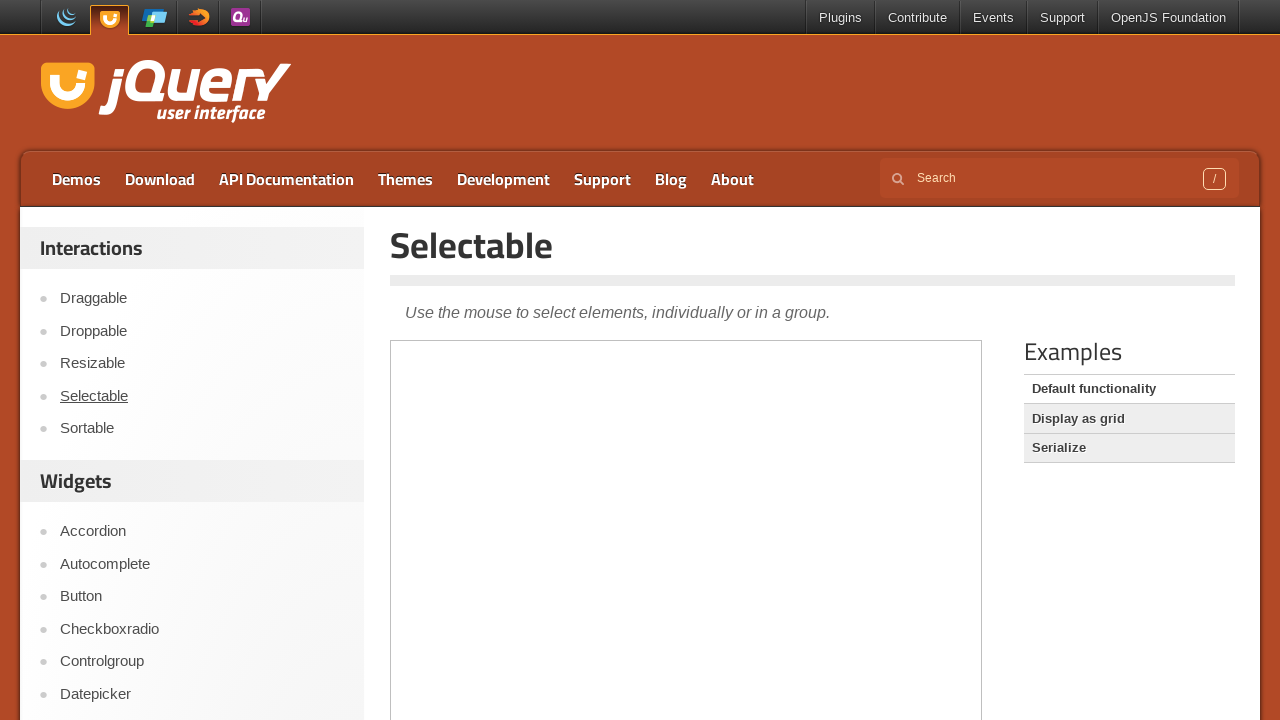

Hovered over first selectable item in iframe at (571, 369) on iframe >> nth=0 >> internal:control=enter-frame >> xpath=//ol[@id='selectable']/
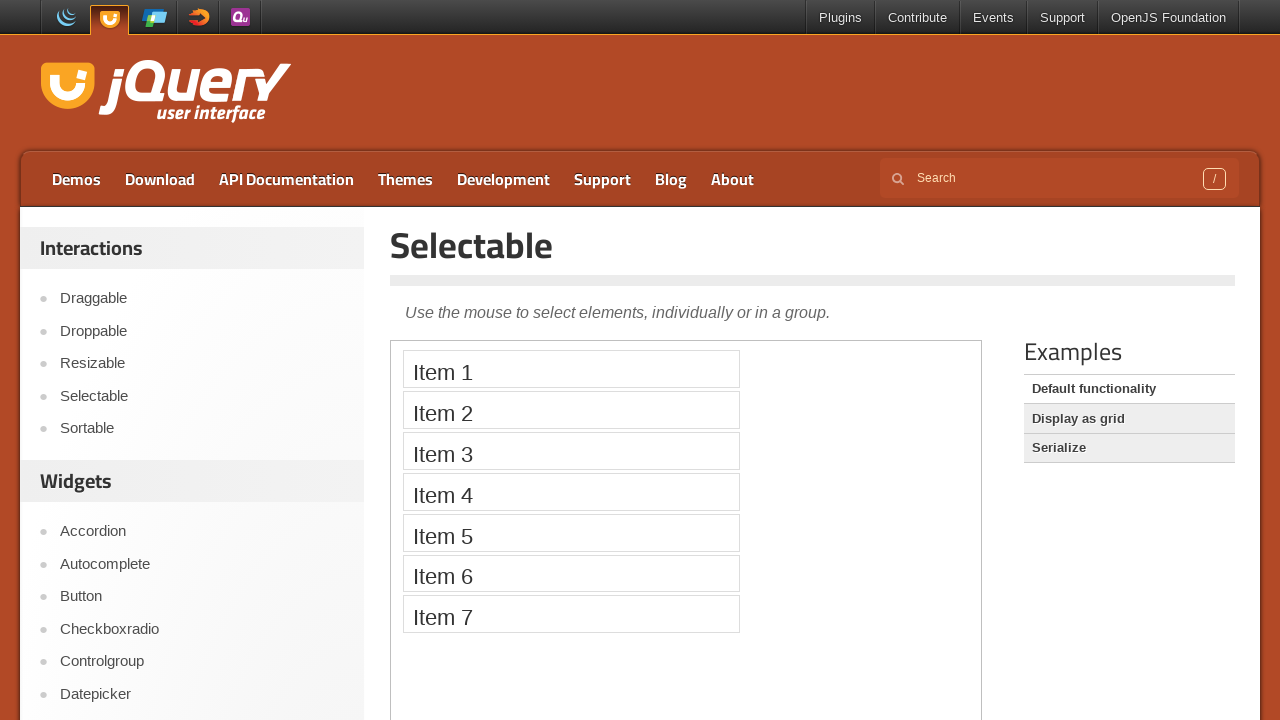

Clicked on Tooltip menu item at (202, 360) on xpath=//li/a[.='Tooltip']
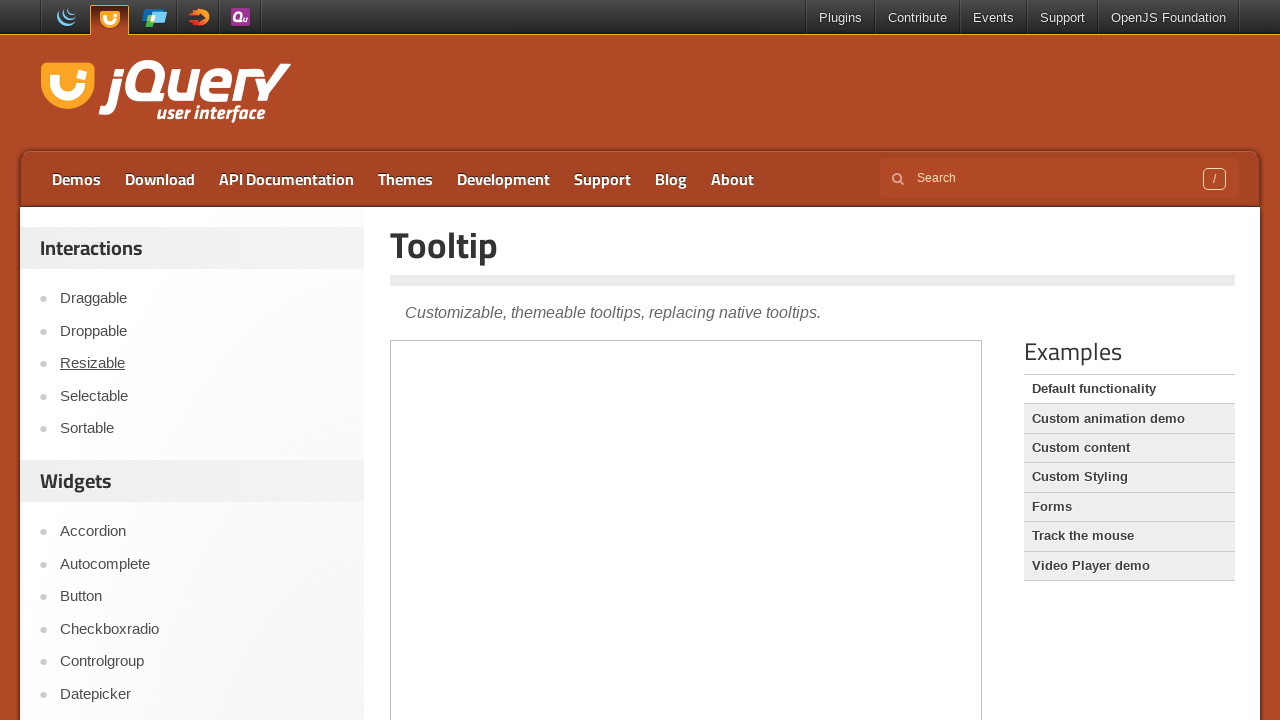

Waited 1 second for page to load
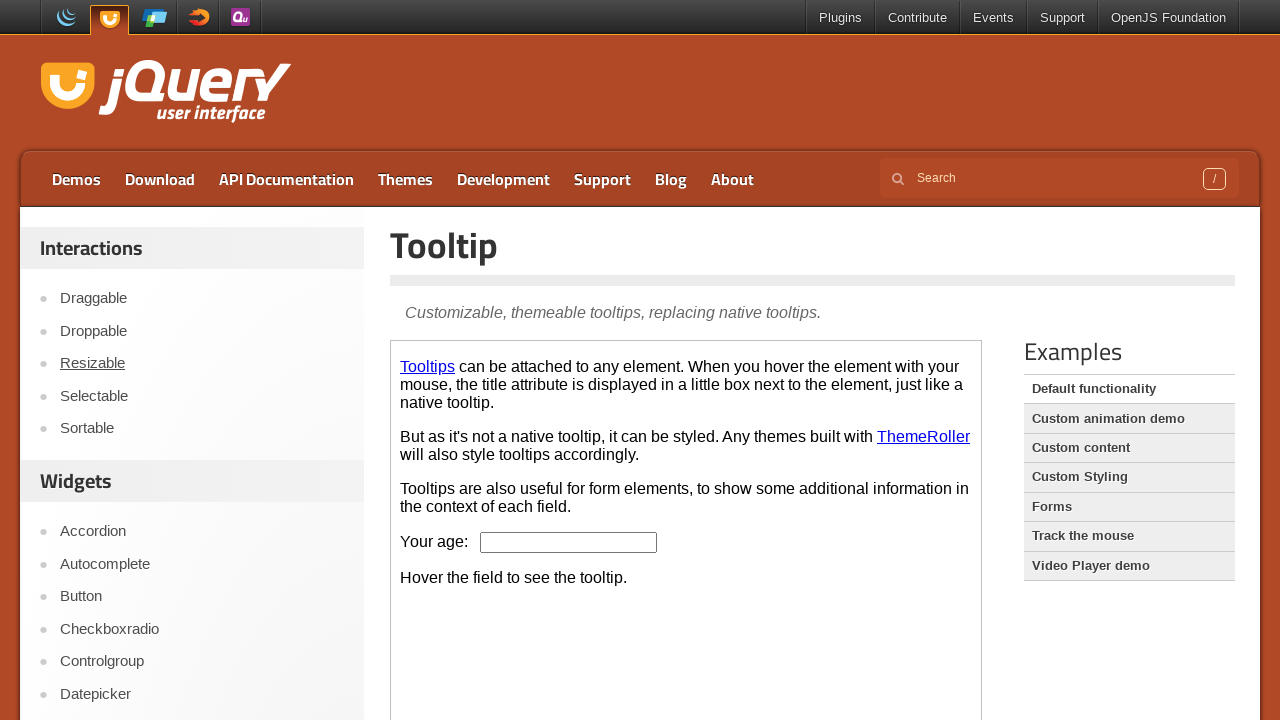

Hovered over Tooltips link in iframe at (428, 366) on iframe >> nth=0 >> internal:control=enter-frame >> xpath=//p/a[.='Tooltips']
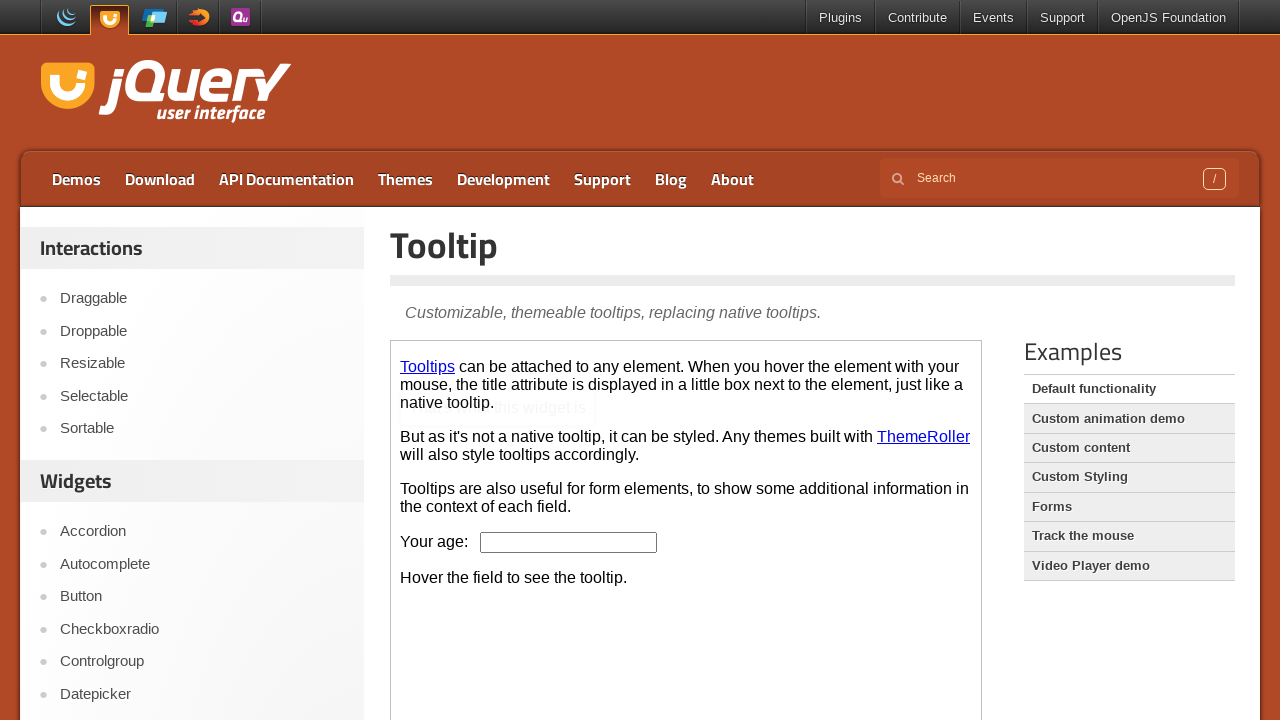

Clicked on Tooltips link at (428, 366) on iframe >> nth=0 >> internal:control=enter-frame >> xpath=//p/a[.='Tooltips']
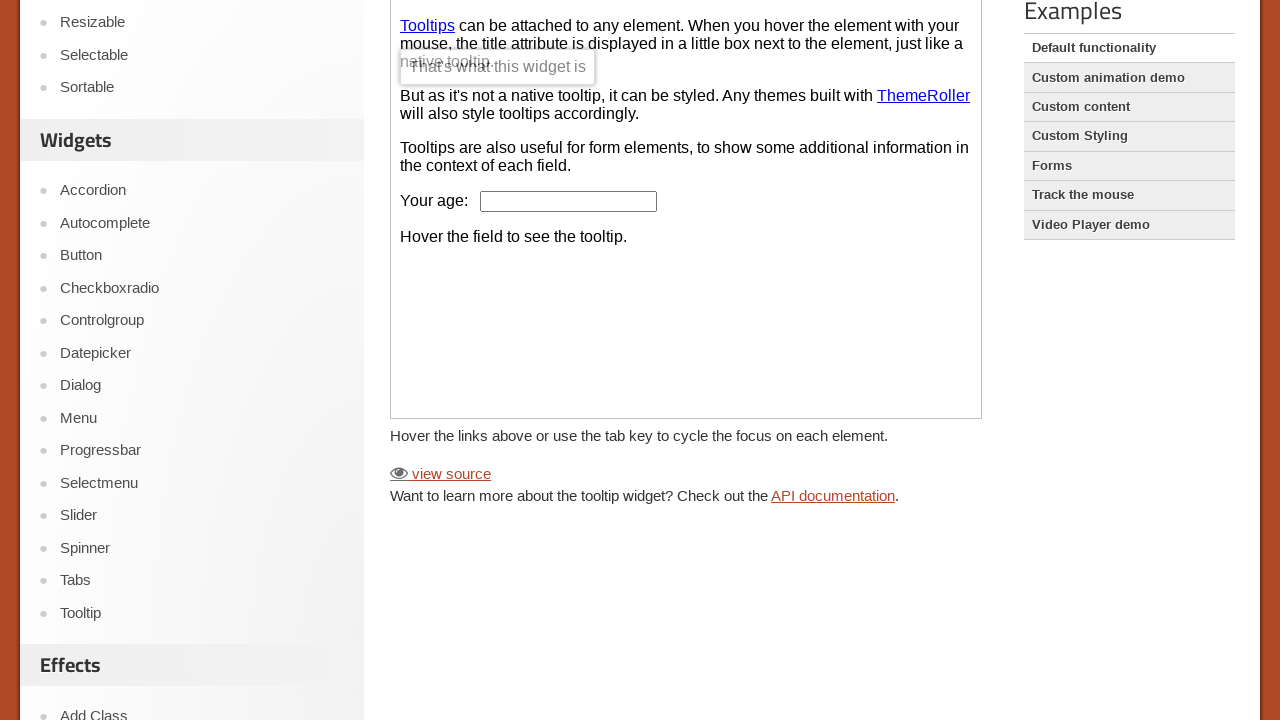

Pressed Tab key once
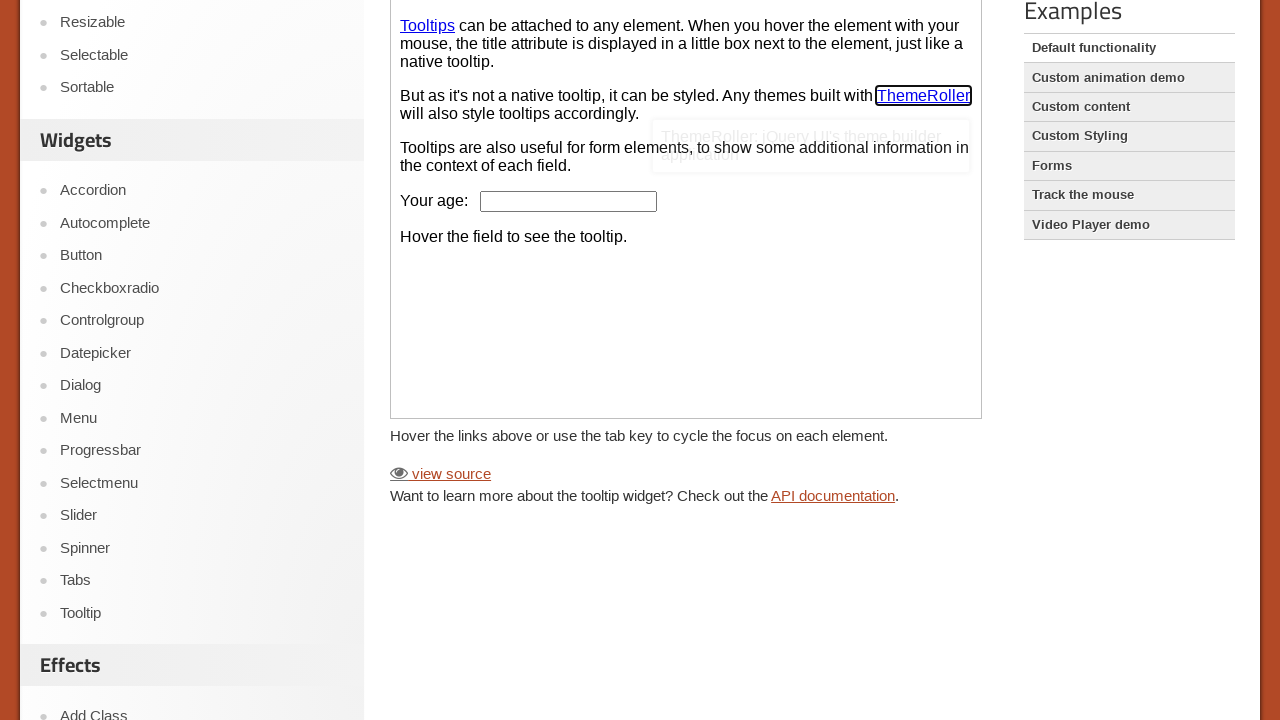

Pressed Tab key a second time
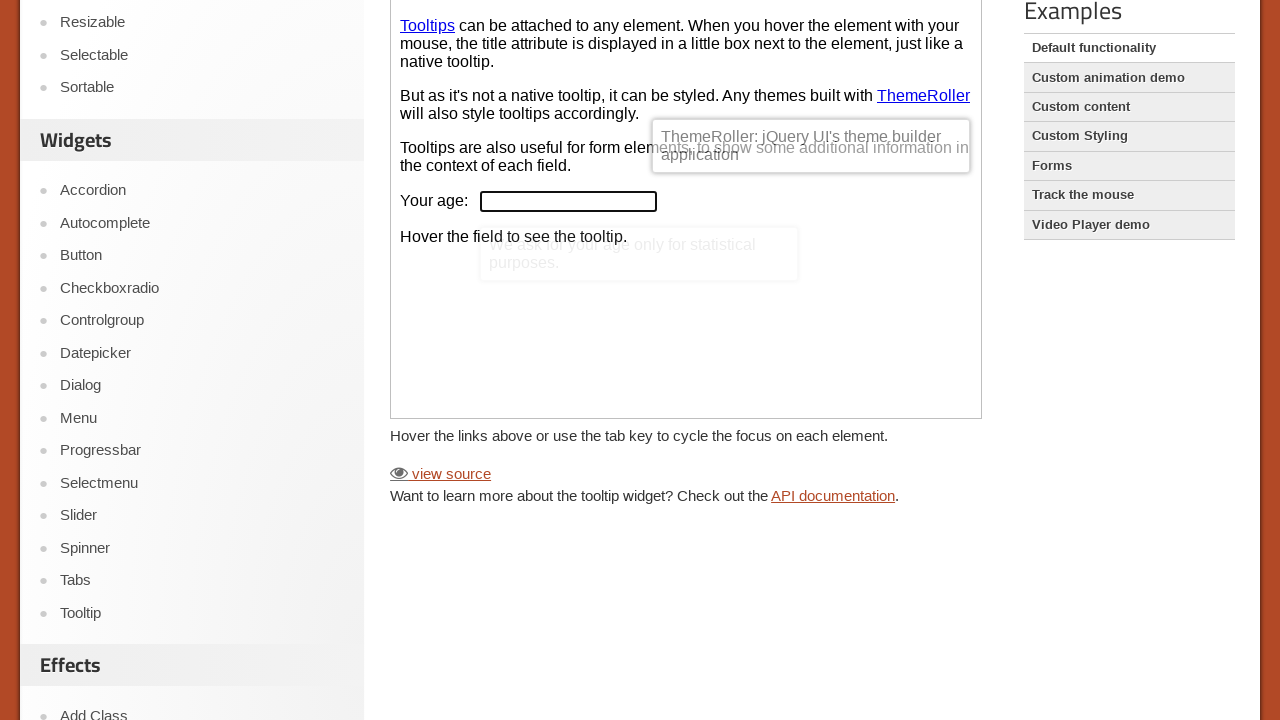

Held down Shift key
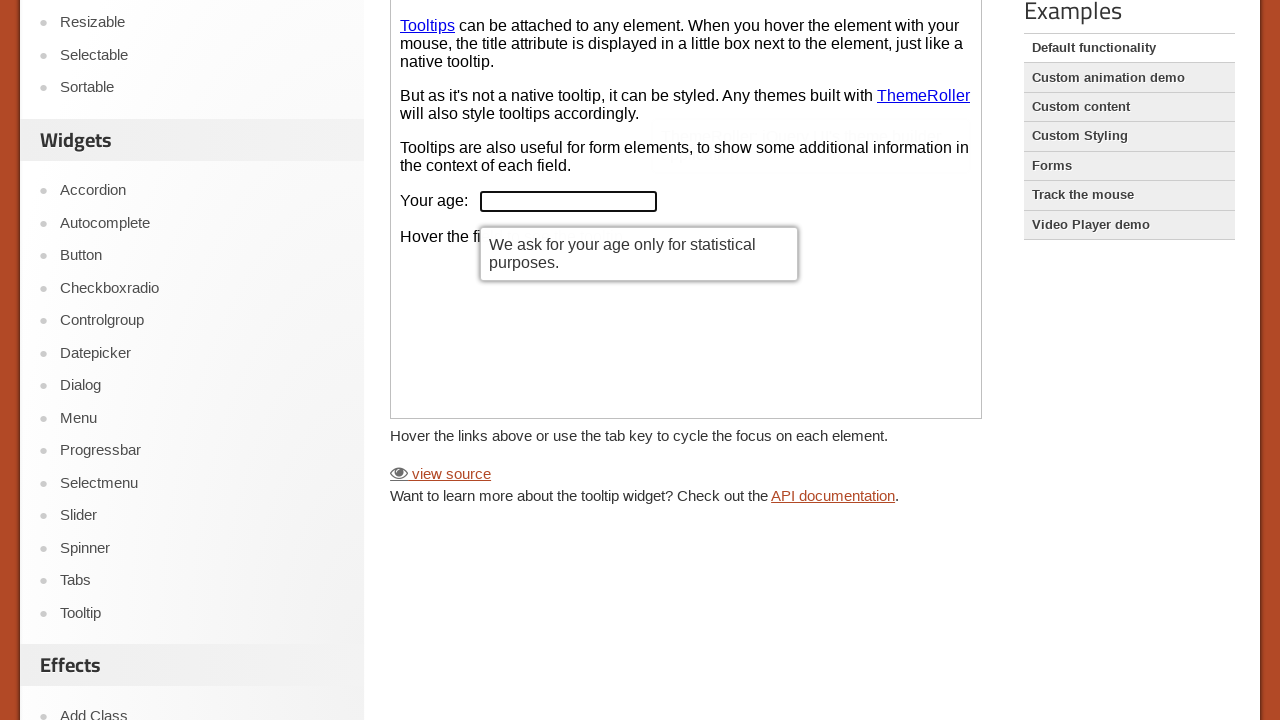

Typed 'agb' with Shift held down
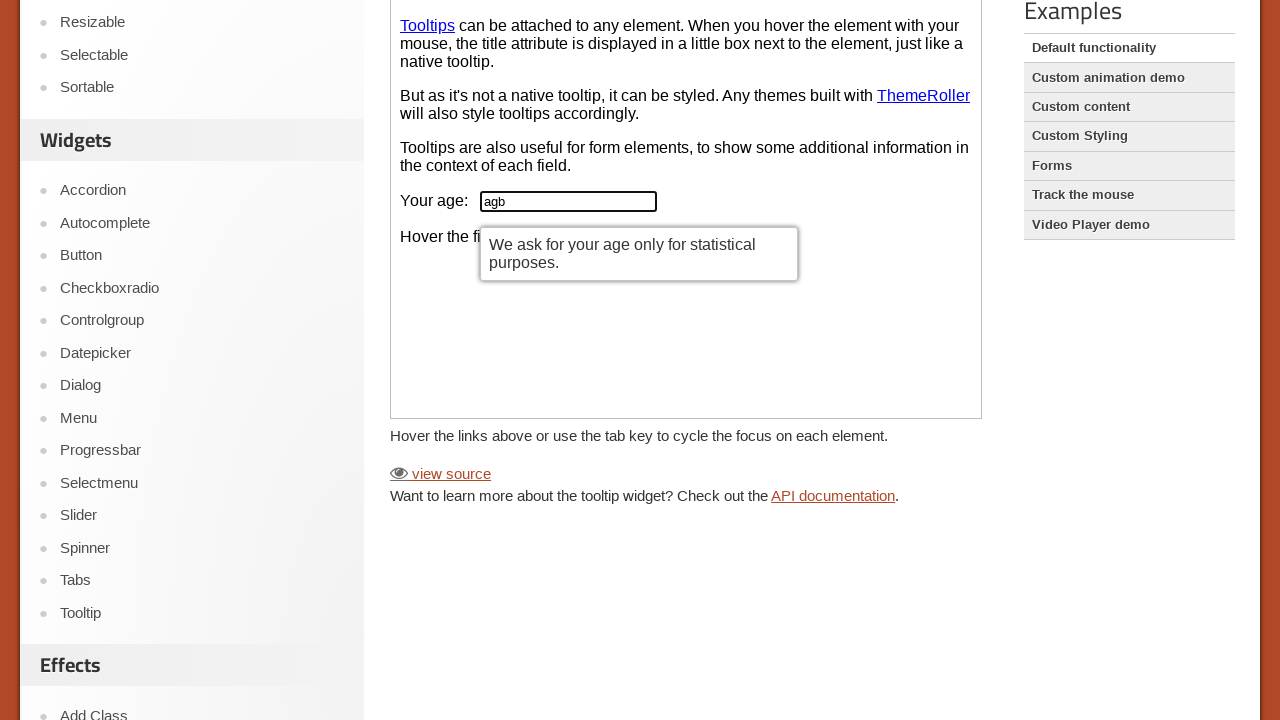

Released Shift key
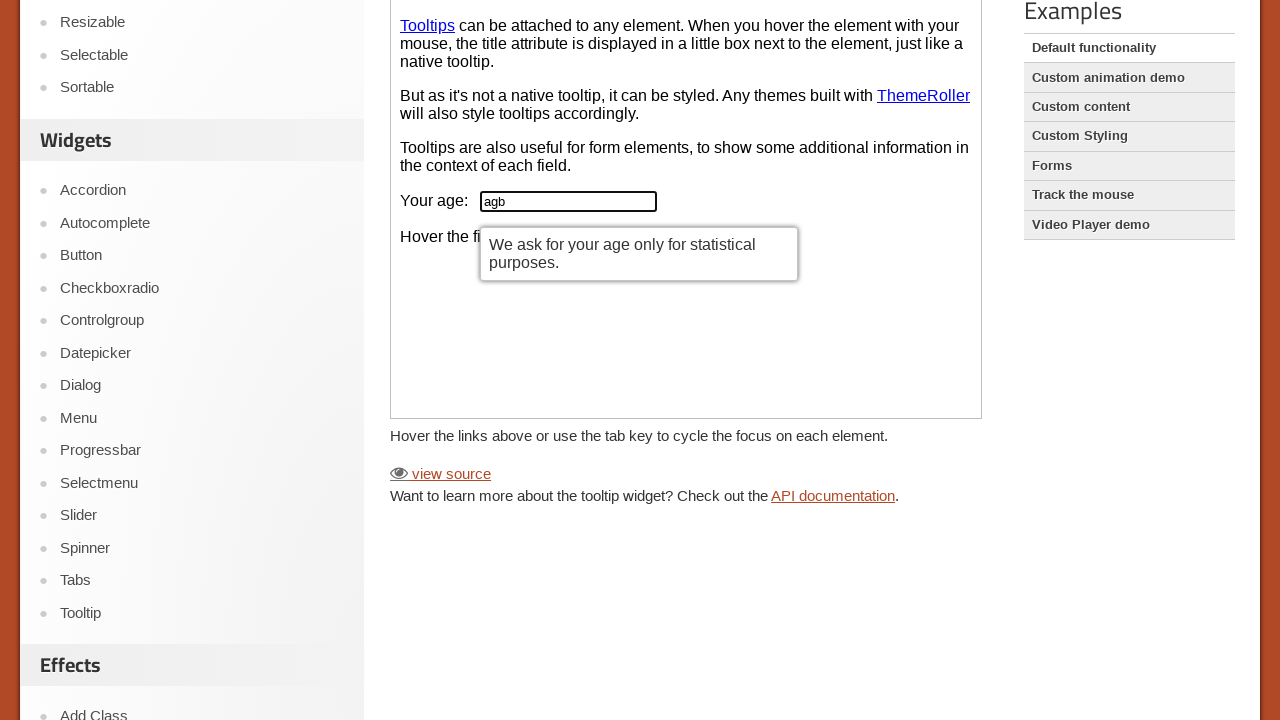

Tooltip content element appeared
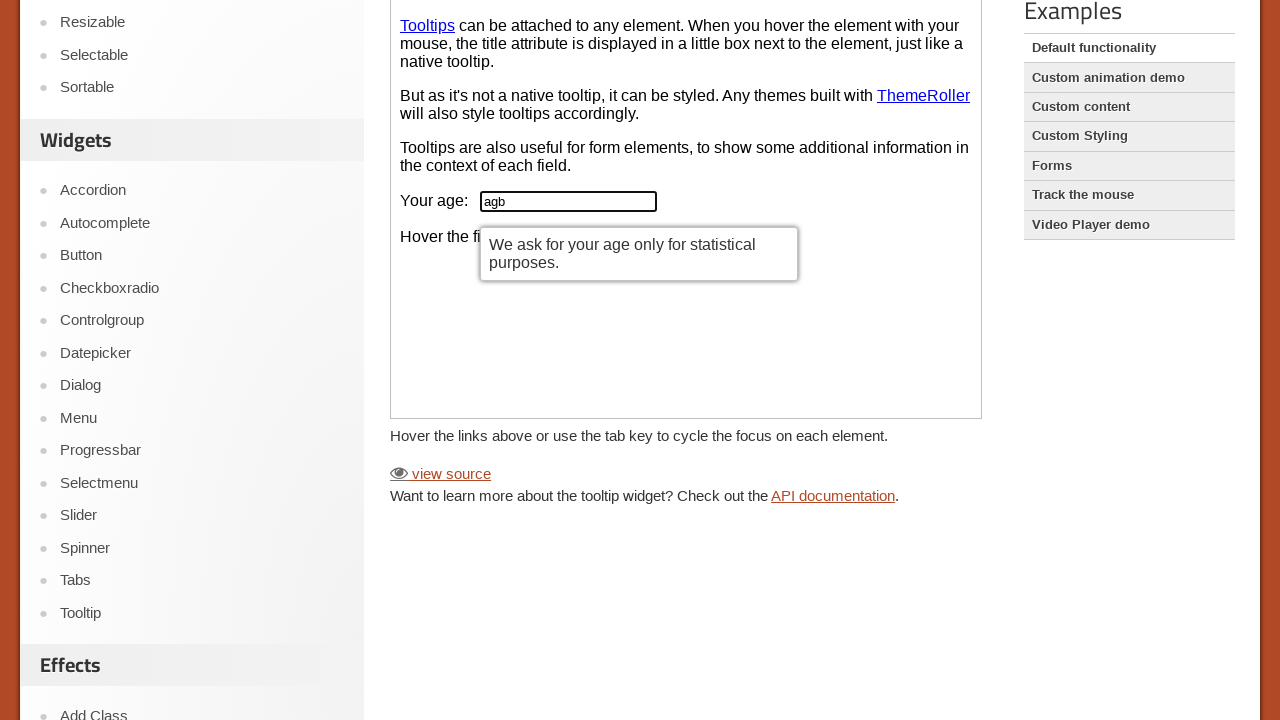

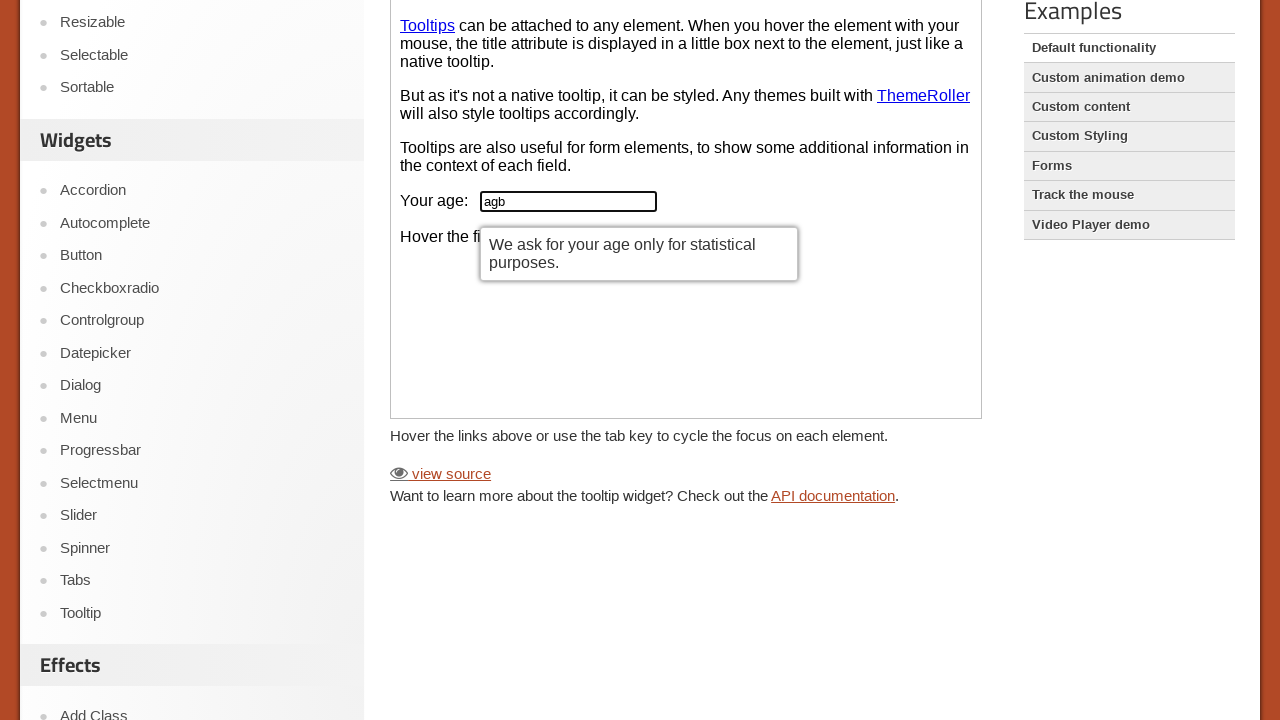